Automates a math challenge page by reading a value from the page, calculating the answer using a logarithmic formula, filling in the result, checking required checkboxes/radio buttons, and submitting the form.

Starting URL: https://suninjuly.github.io/math.html

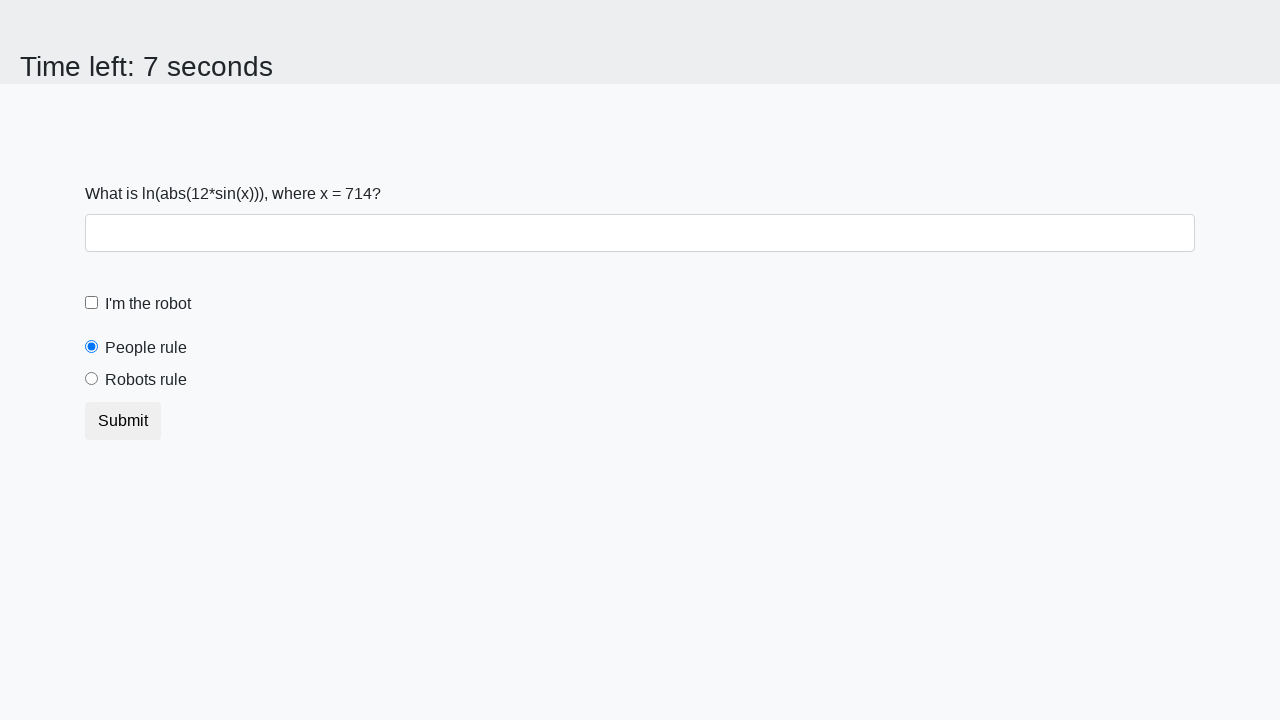

Located the input value element
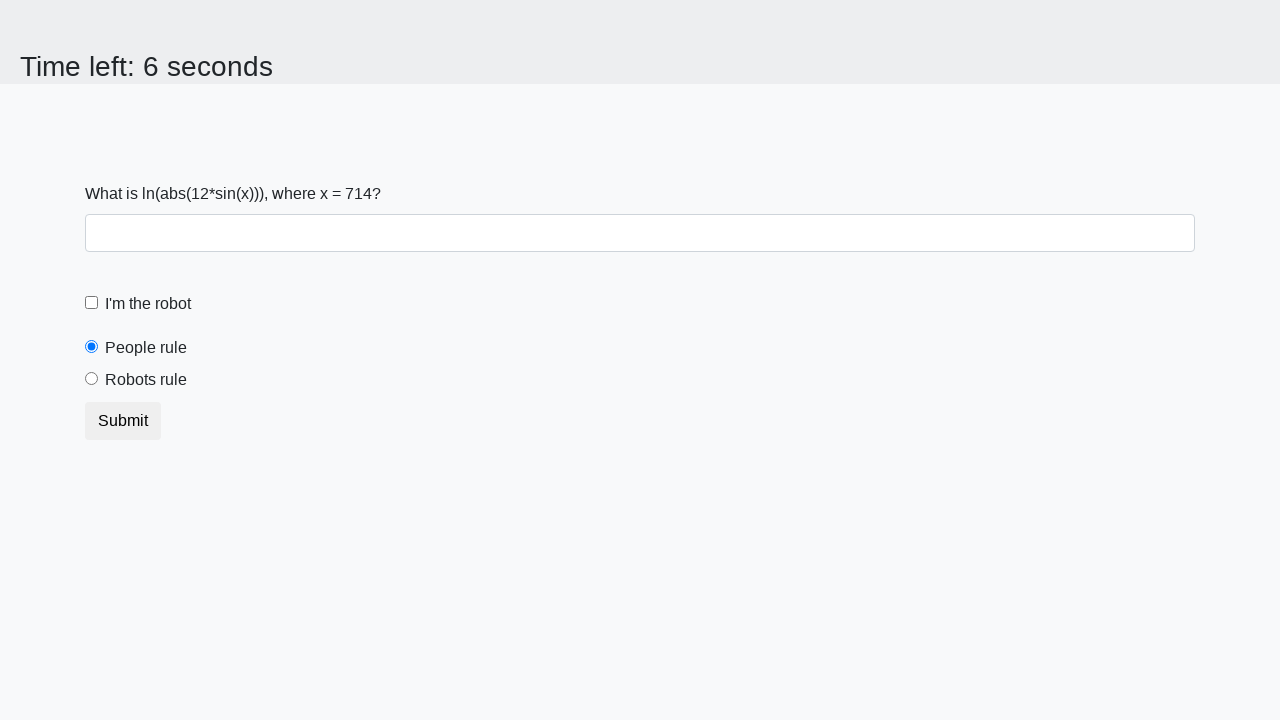

Extracted x value from page: 714
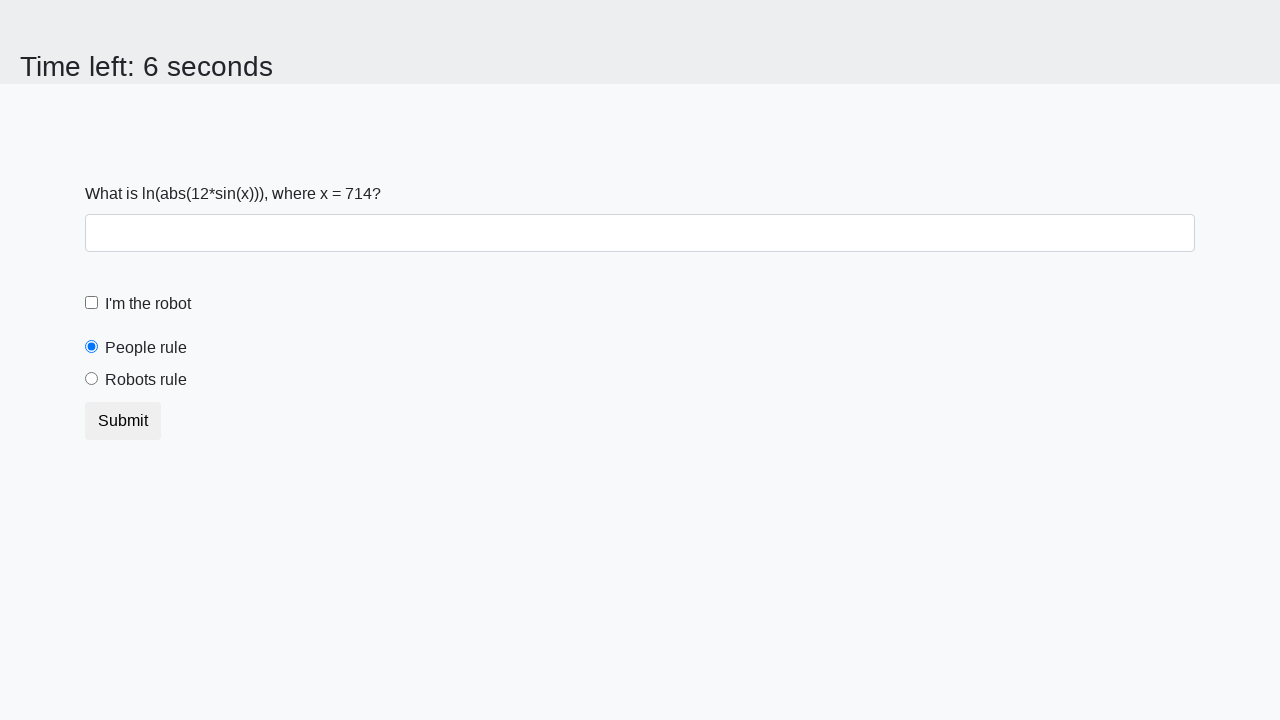

Calculated answer using logarithmic formula: 2.2063057533706516
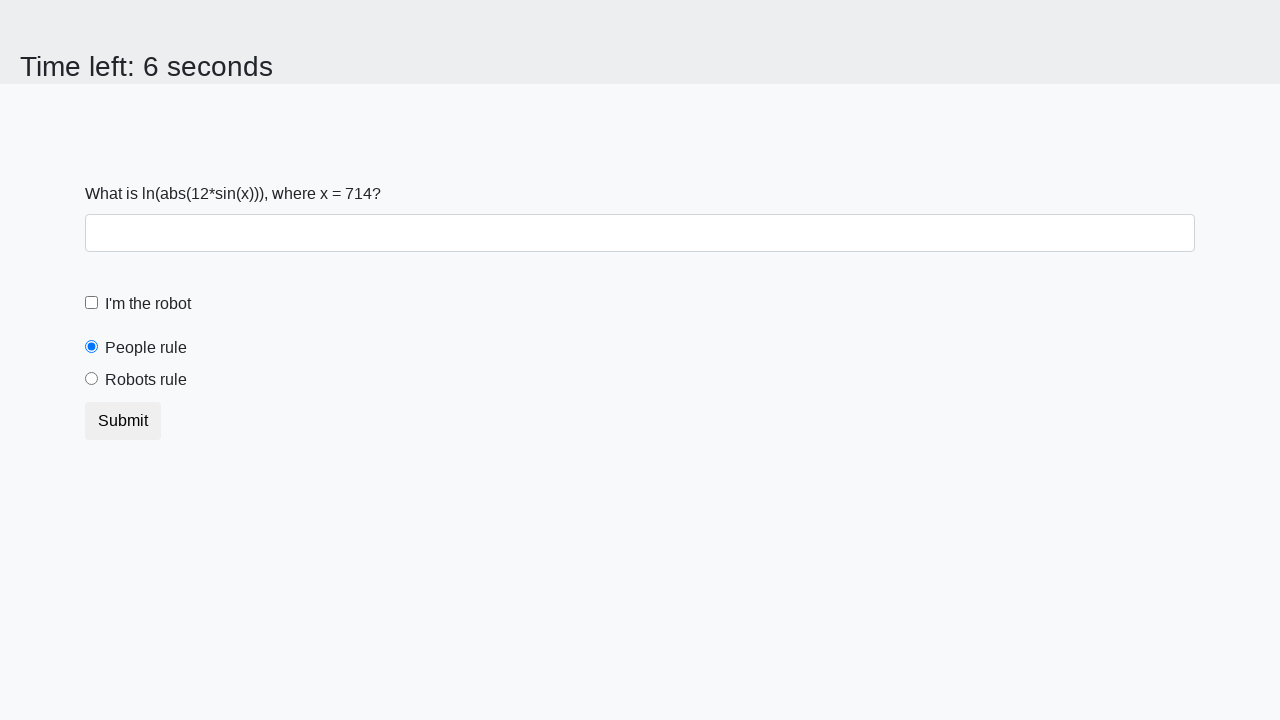

Filled answer field with calculated value: 2.2063057533706516 on #answer
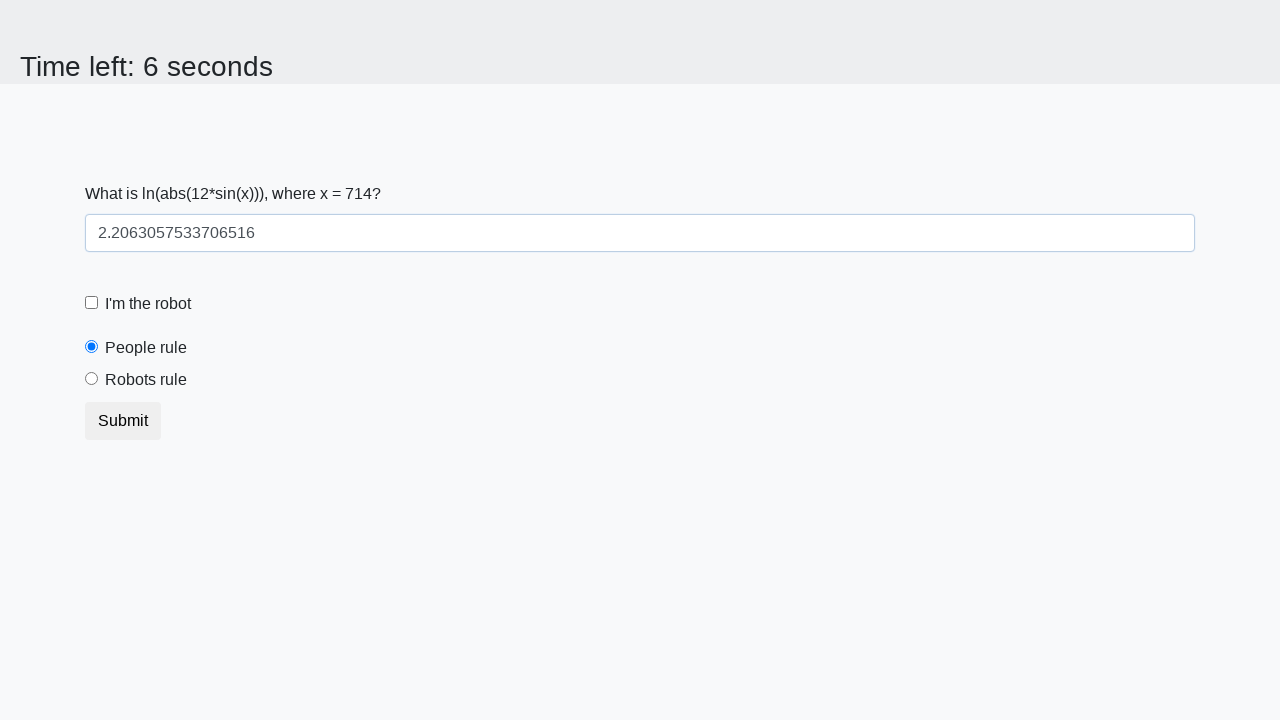

Checked the robot checkbox at (92, 303) on #robotCheckbox
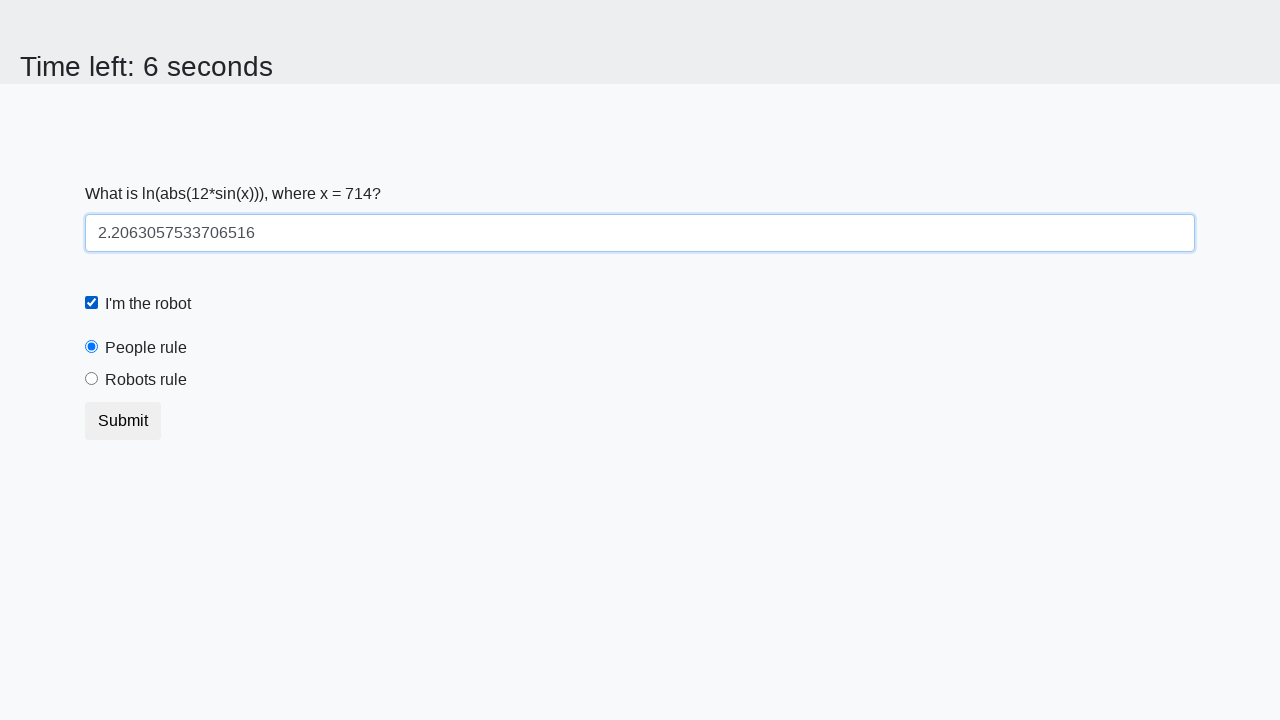

Selected the robots rule radio button at (92, 379) on #robotsRule
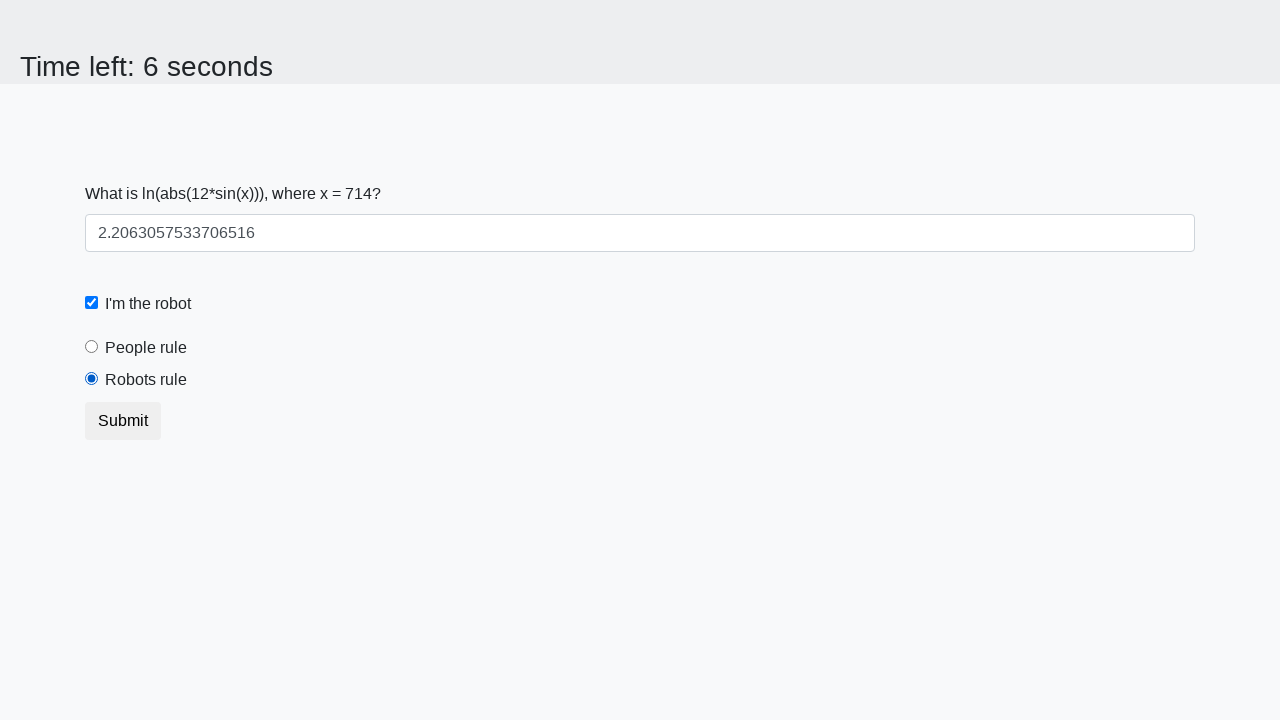

Clicked the submit button at (123, 421) on button.btn
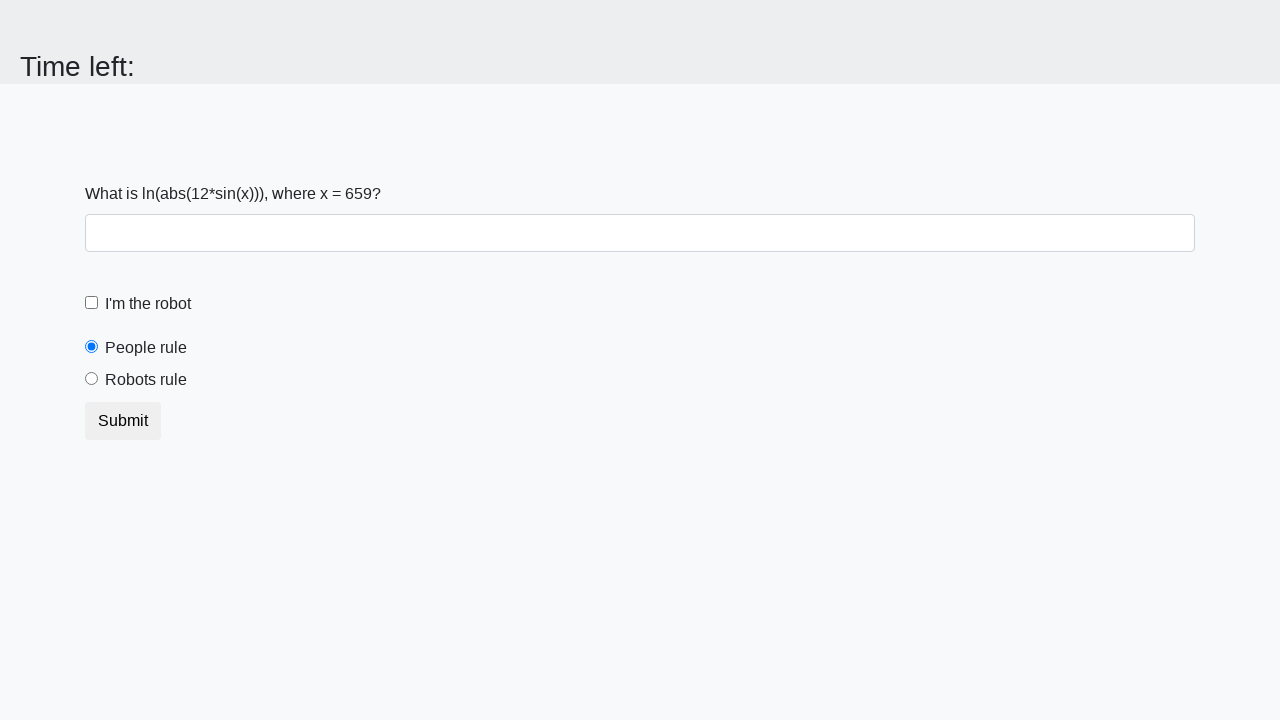

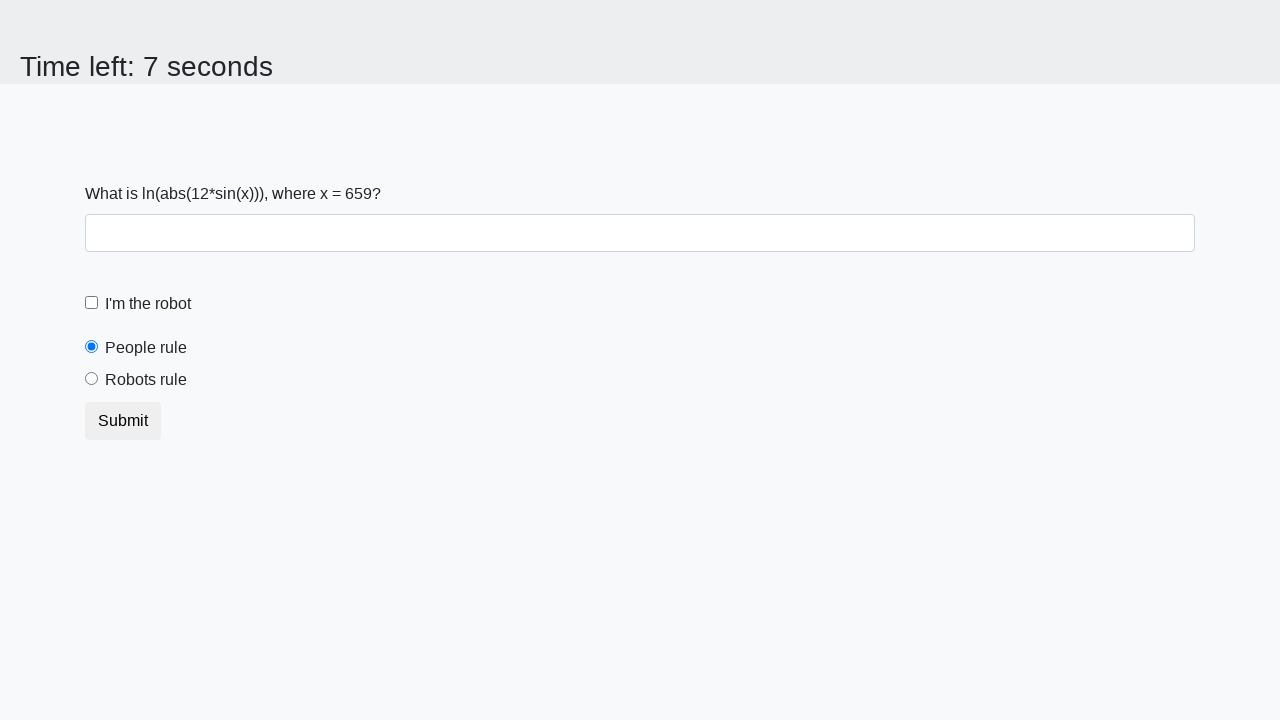